Tests slider interaction by clicking on the slider element and dragging it to a new position using click-and-hold action

Starting URL: https://demoqa.com/slider

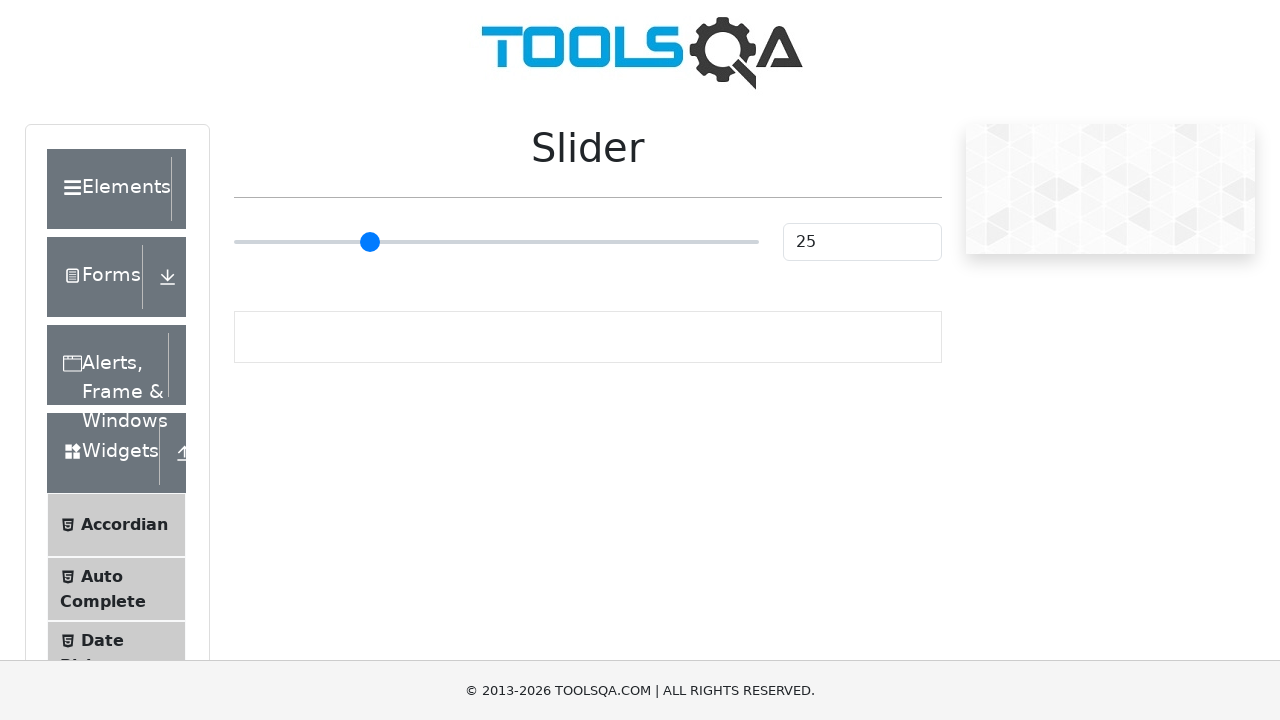

Clicked on the slider element at (496, 242) on xpath=//input[@type='range']
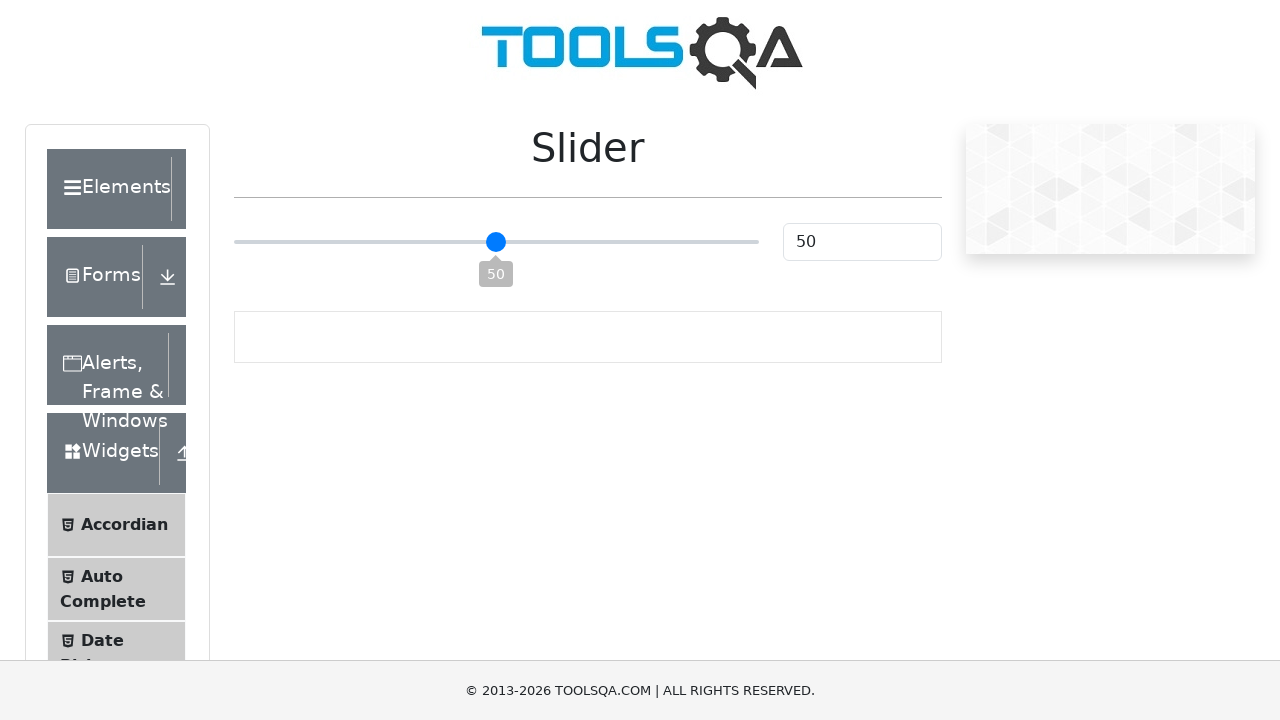

Located the slider element
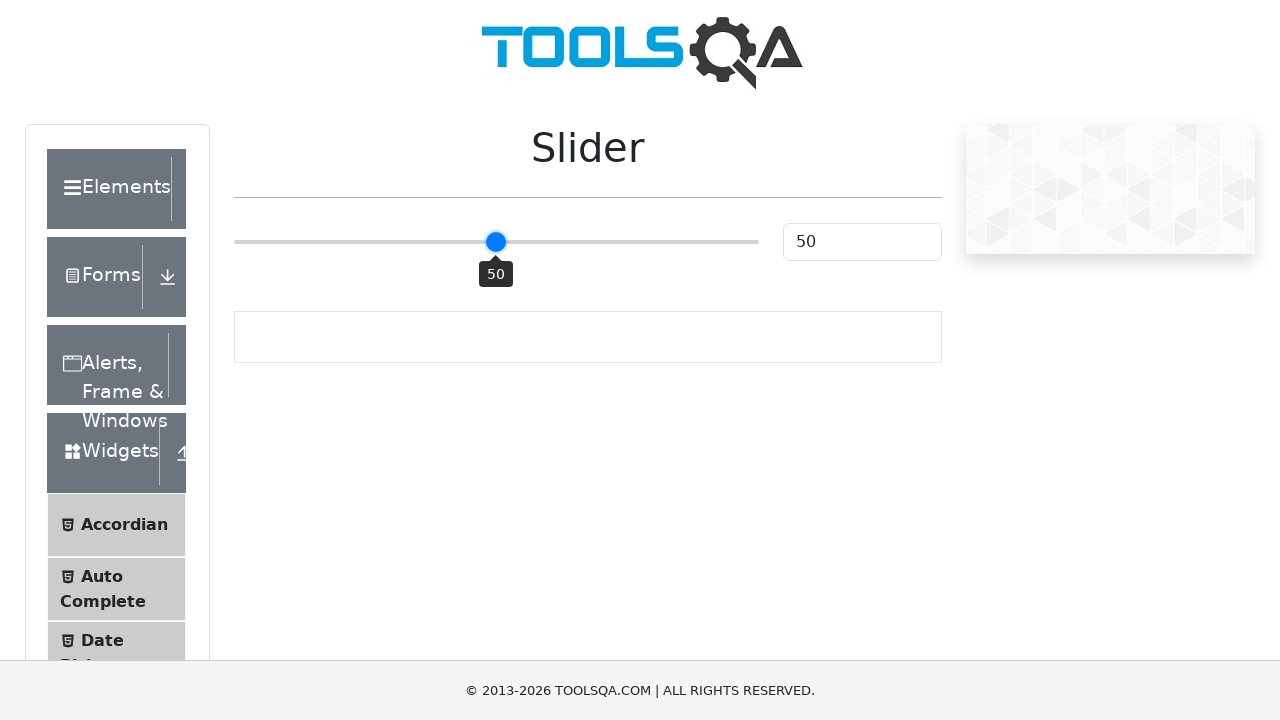

Retrieved slider bounding box for drag calculation
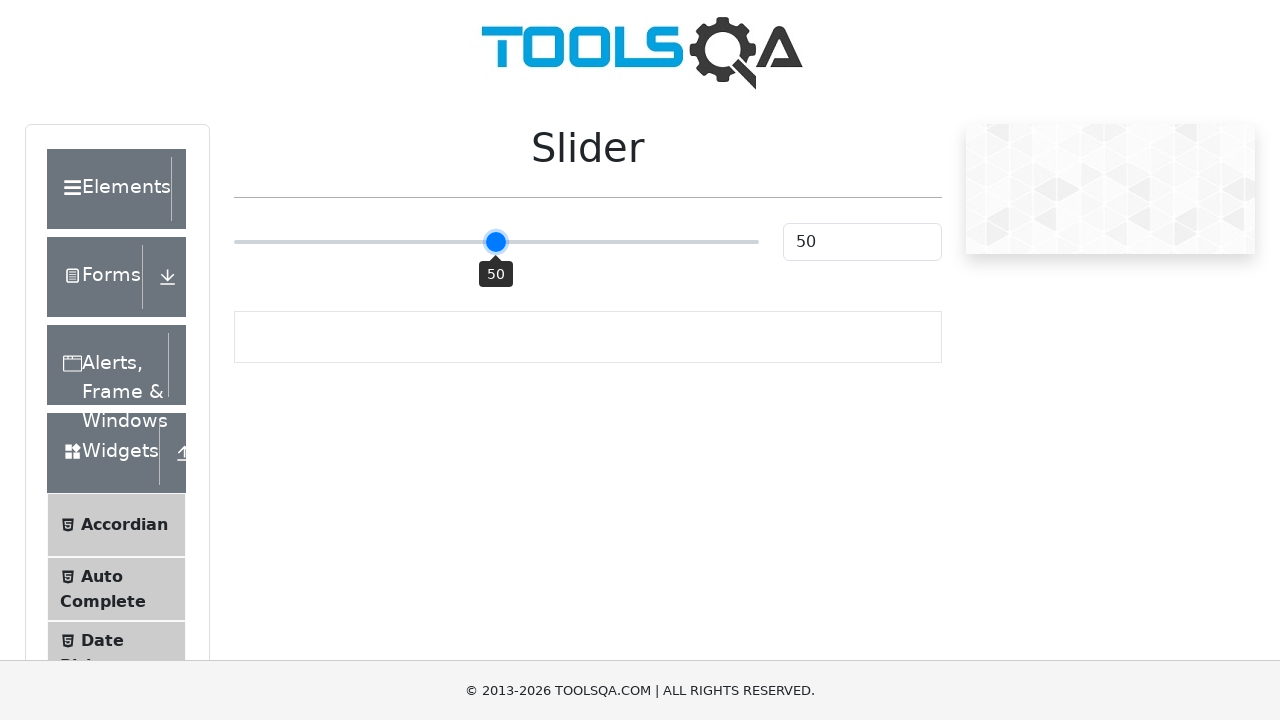

Moved mouse to slider center position at (496, 242)
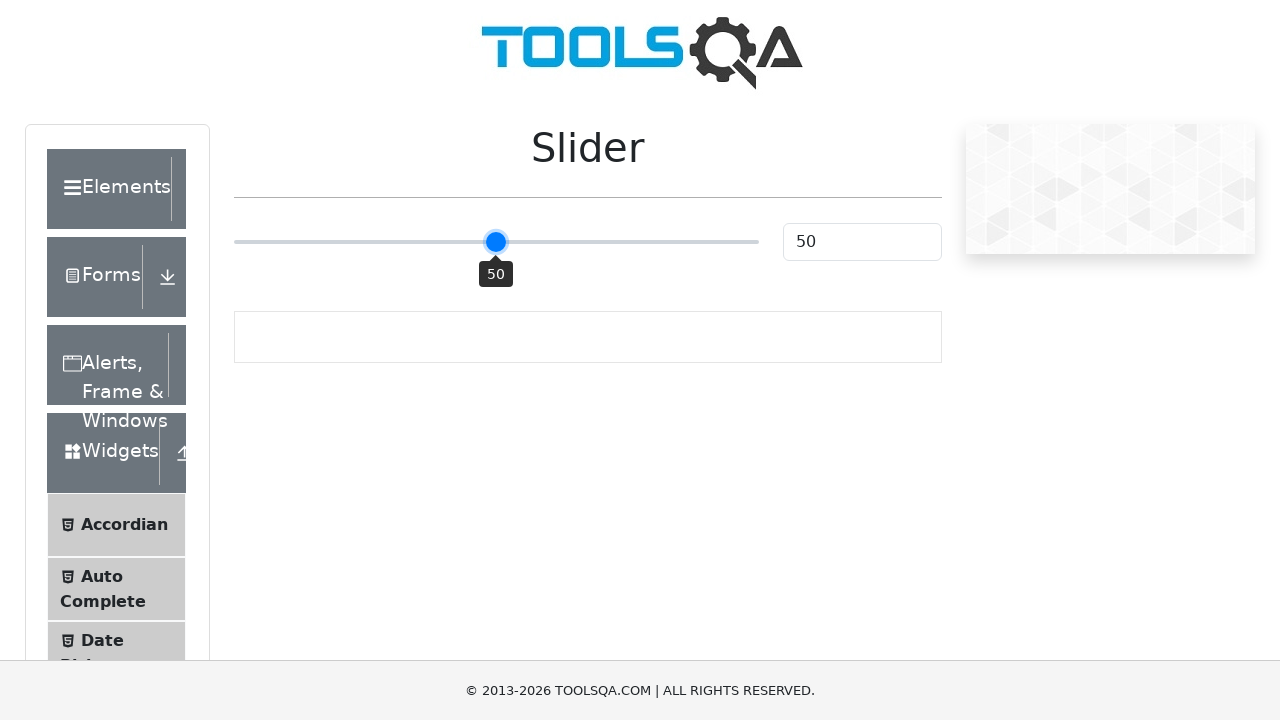

Pressed mouse button down on slider at (496, 242)
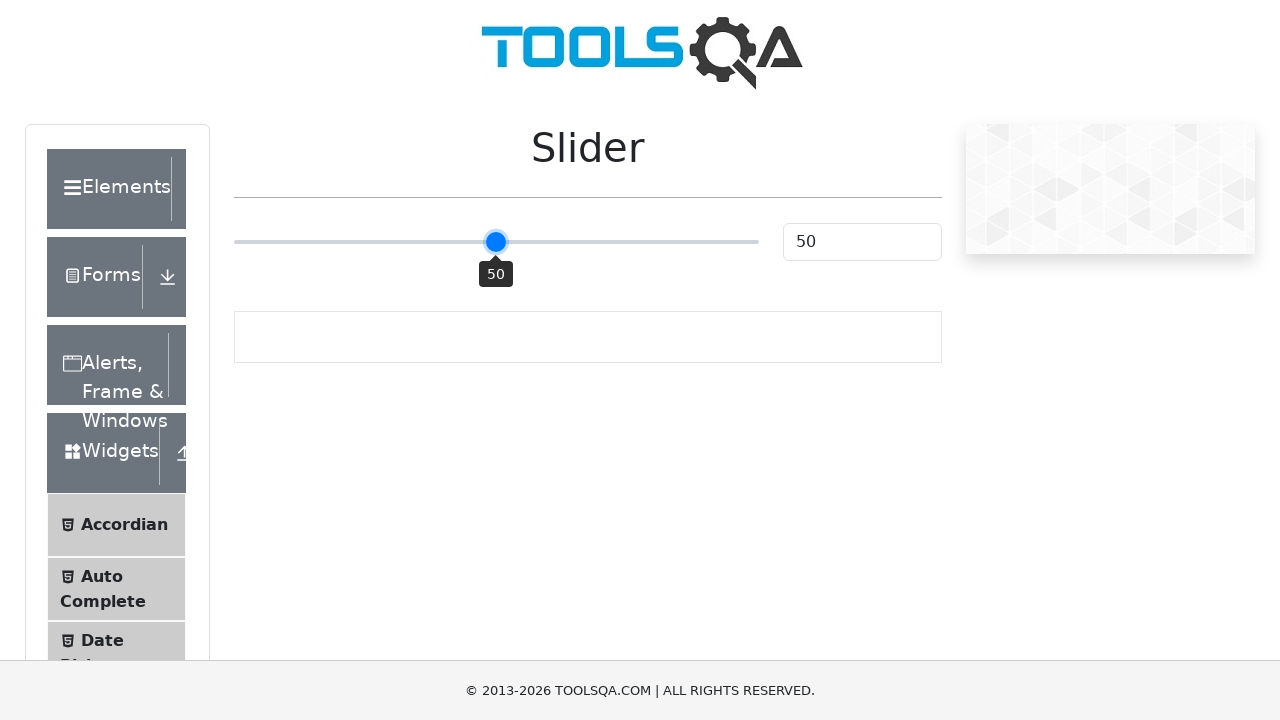

Dragged slider to the right by 196 pixels at (692, 242)
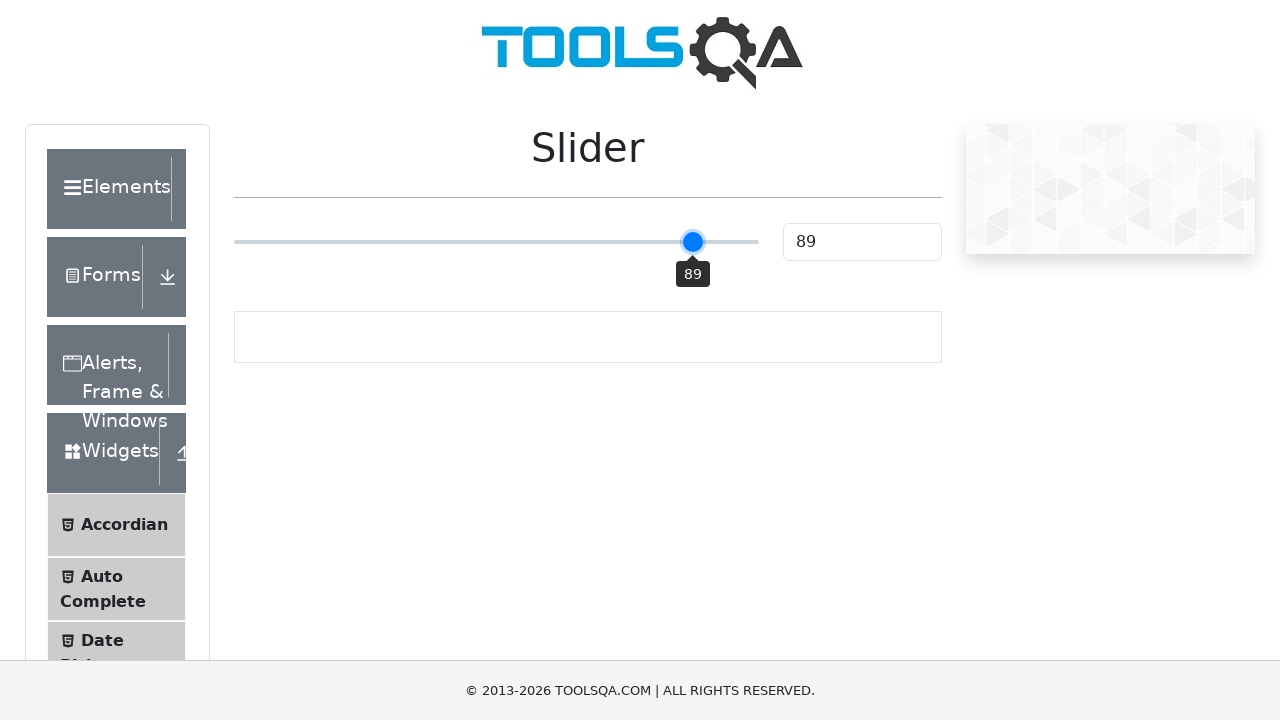

Released mouse button to complete slider drag action at (692, 242)
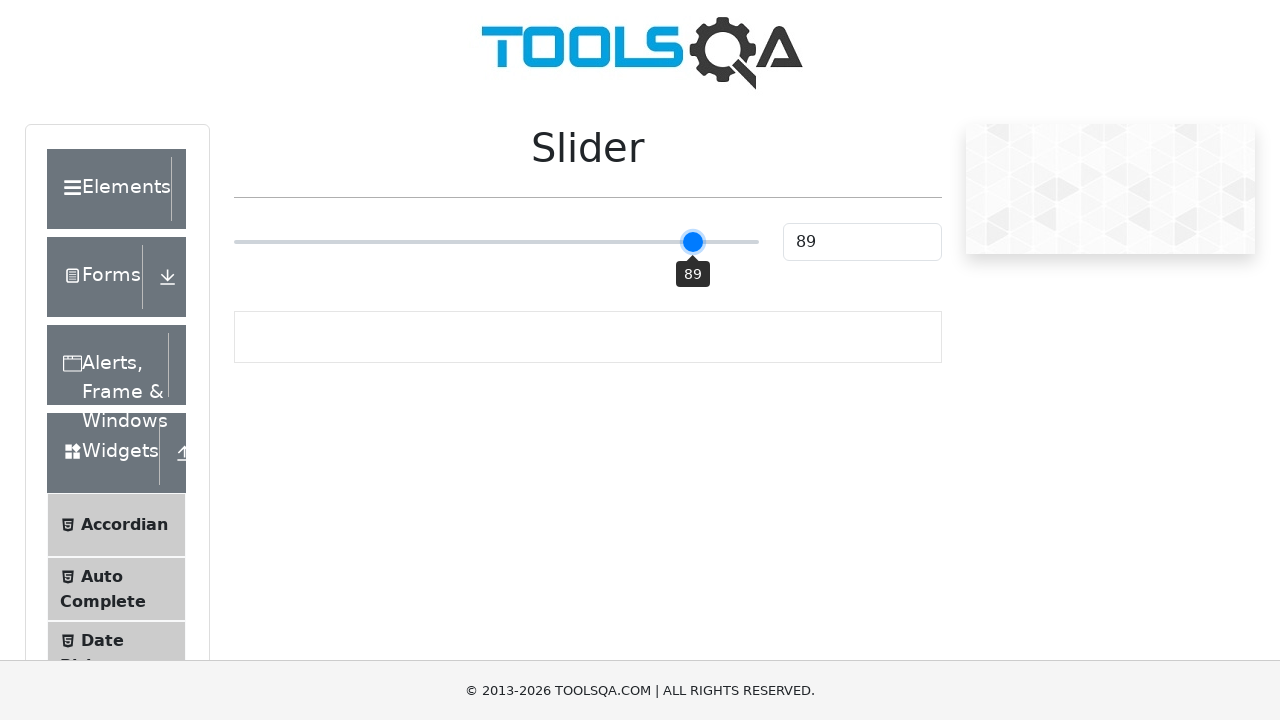

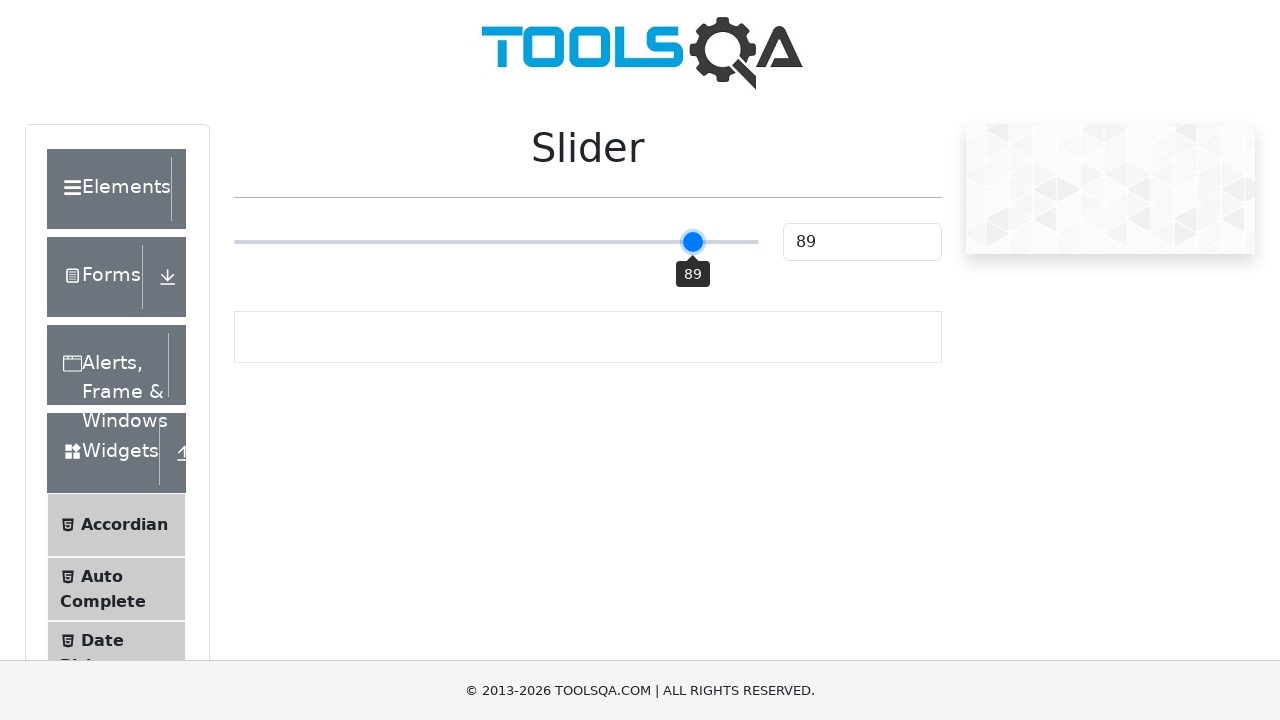